Tests dynamic controls by clicking on the Dynamic Controls link, enabling an input field, and entering text to verify it works

Starting URL: https://the-internet.herokuapp.com/

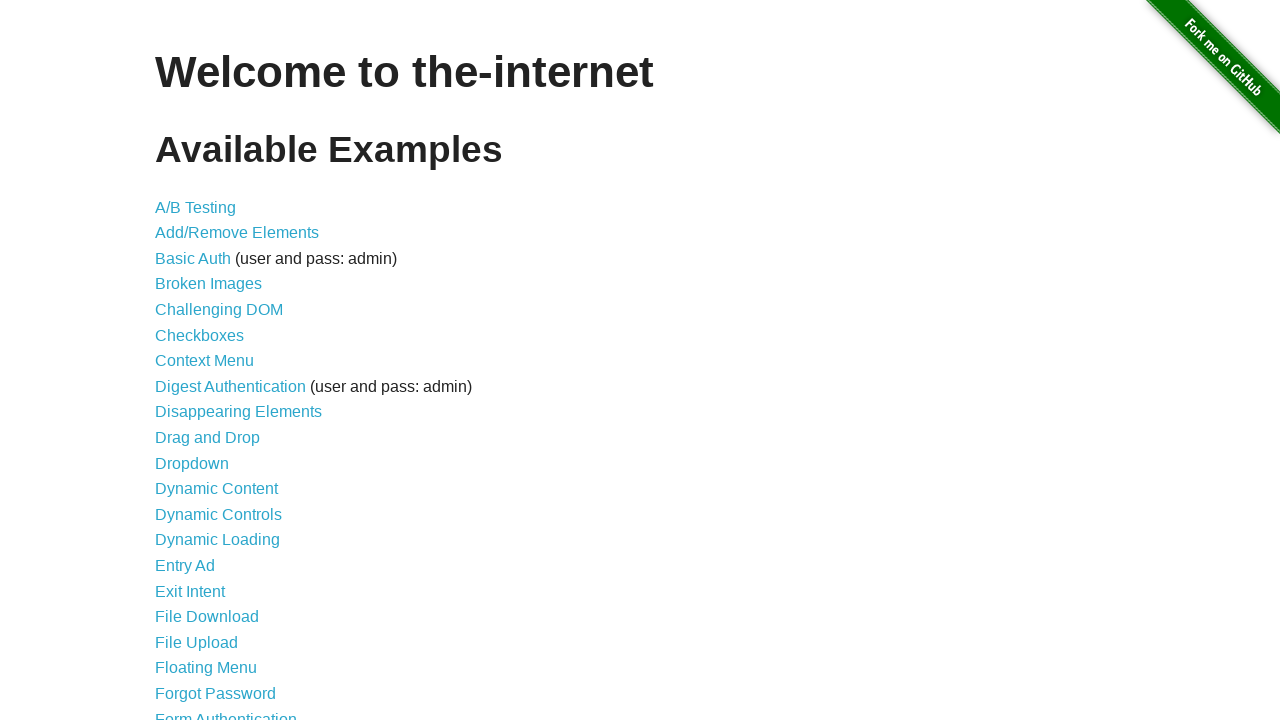

Clicked on Dynamic Controls link at (218, 514) on a:has-text('Dynamic Controls')
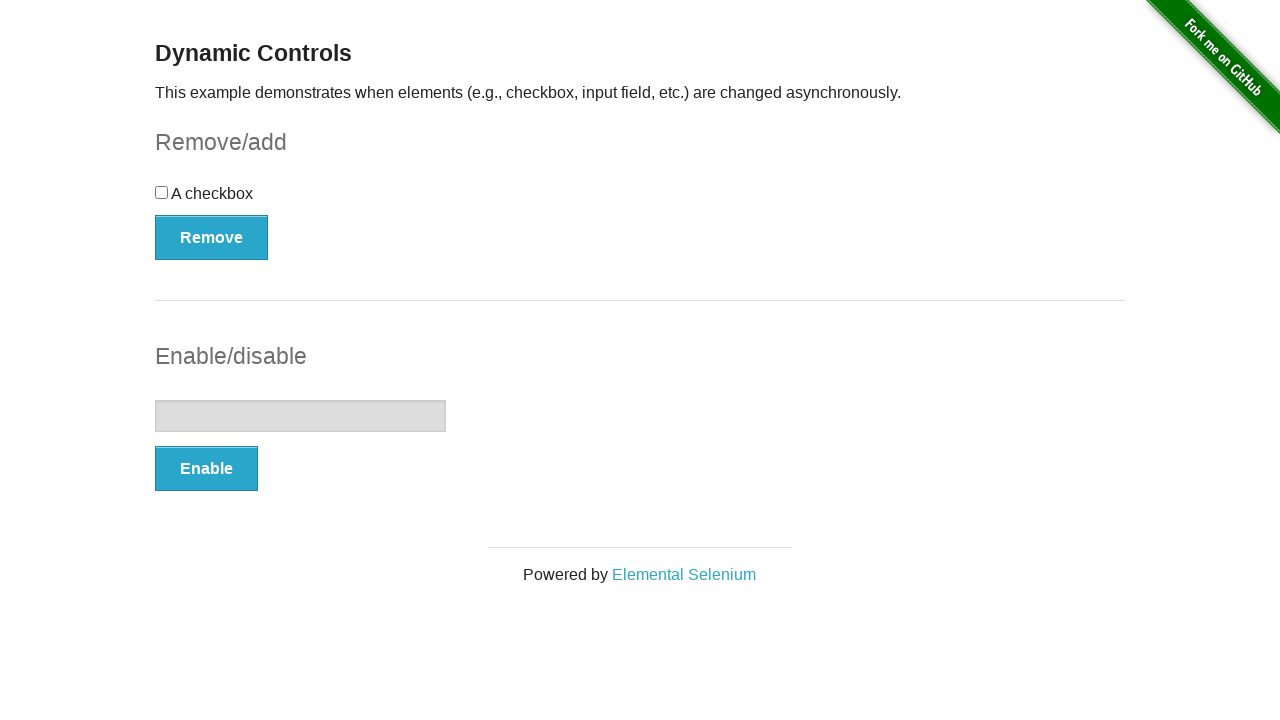

Clicked Enable button to enable the input field at (206, 469) on button:has-text('Enable')
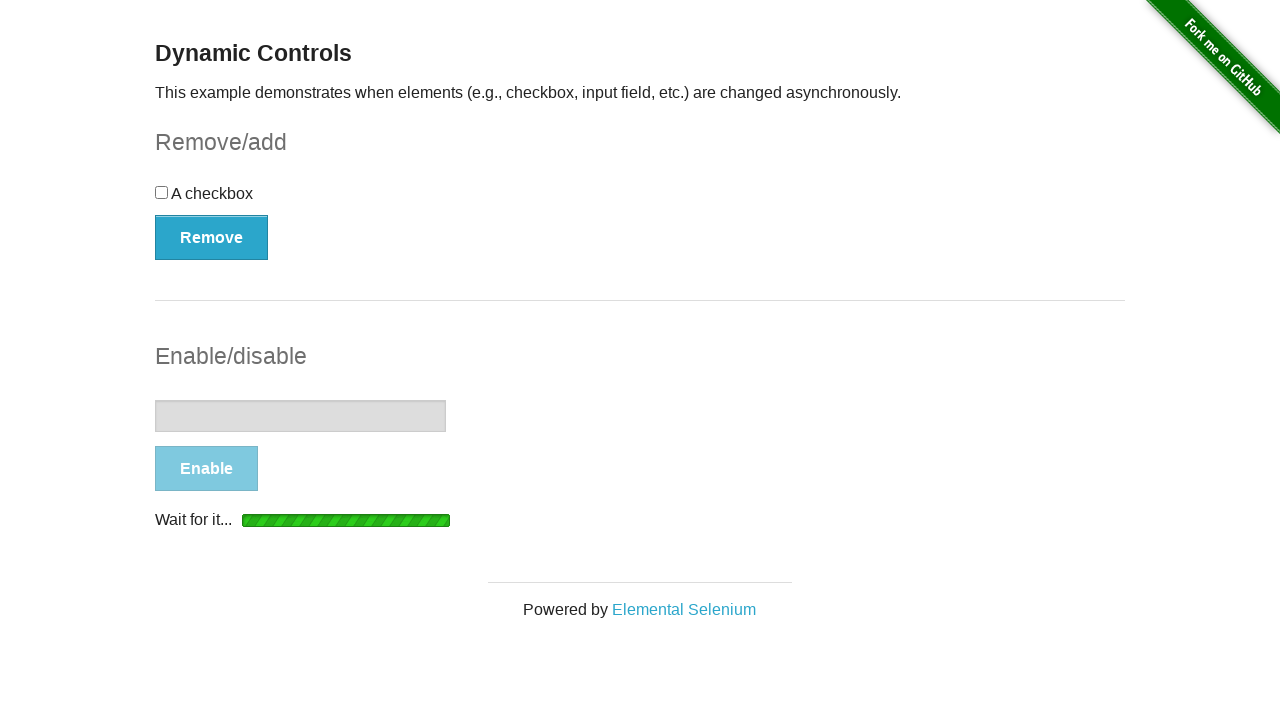

Input field is now enabled and ready for interaction
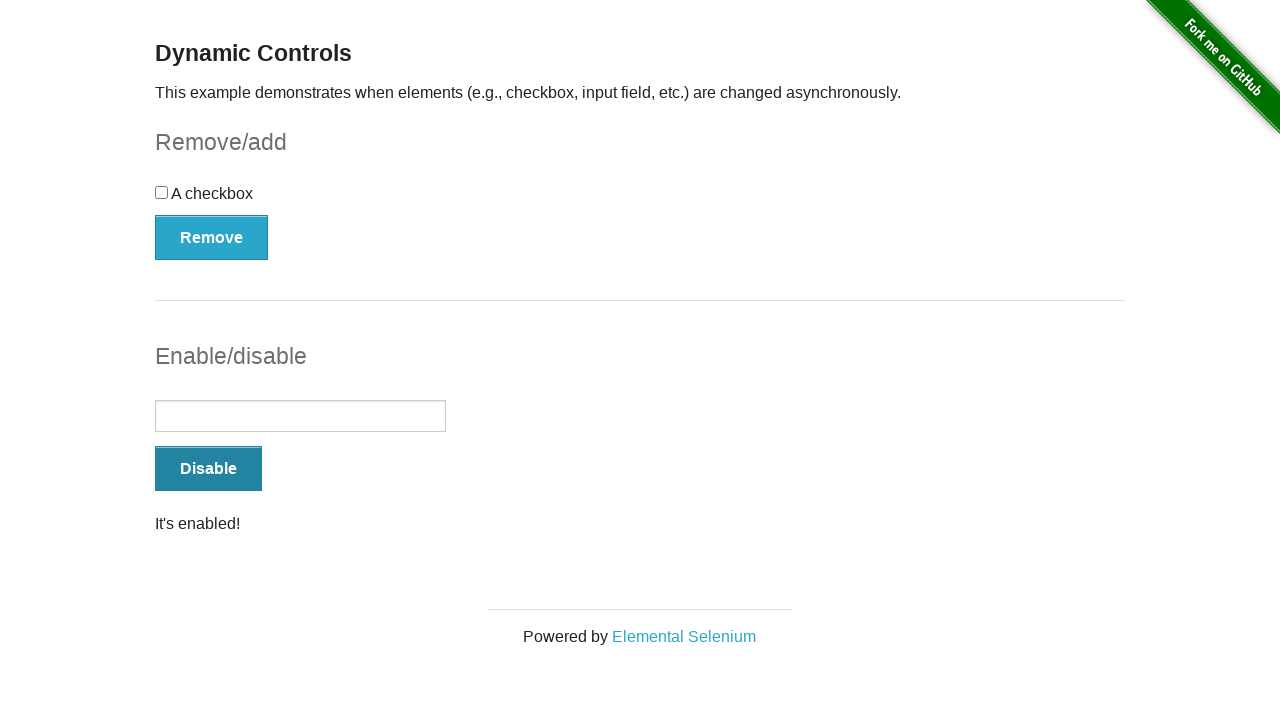

Entered 'Hello' into the enabled input field on input[type='text']
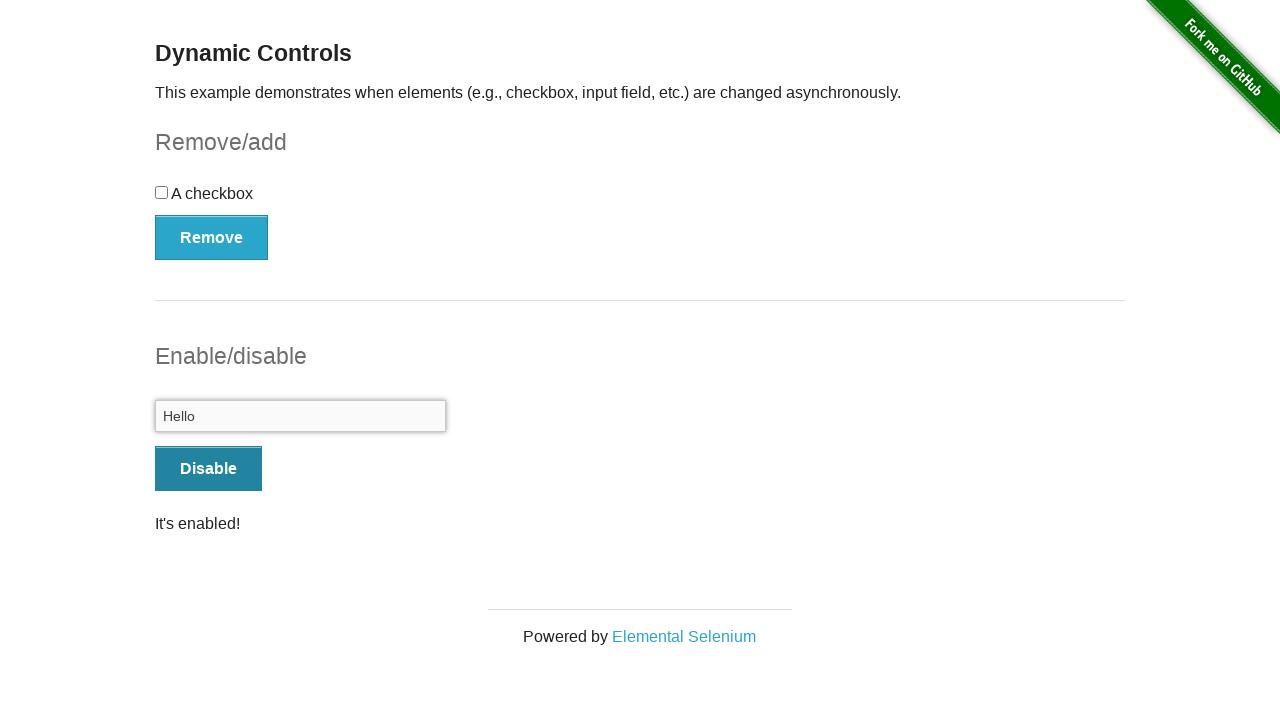

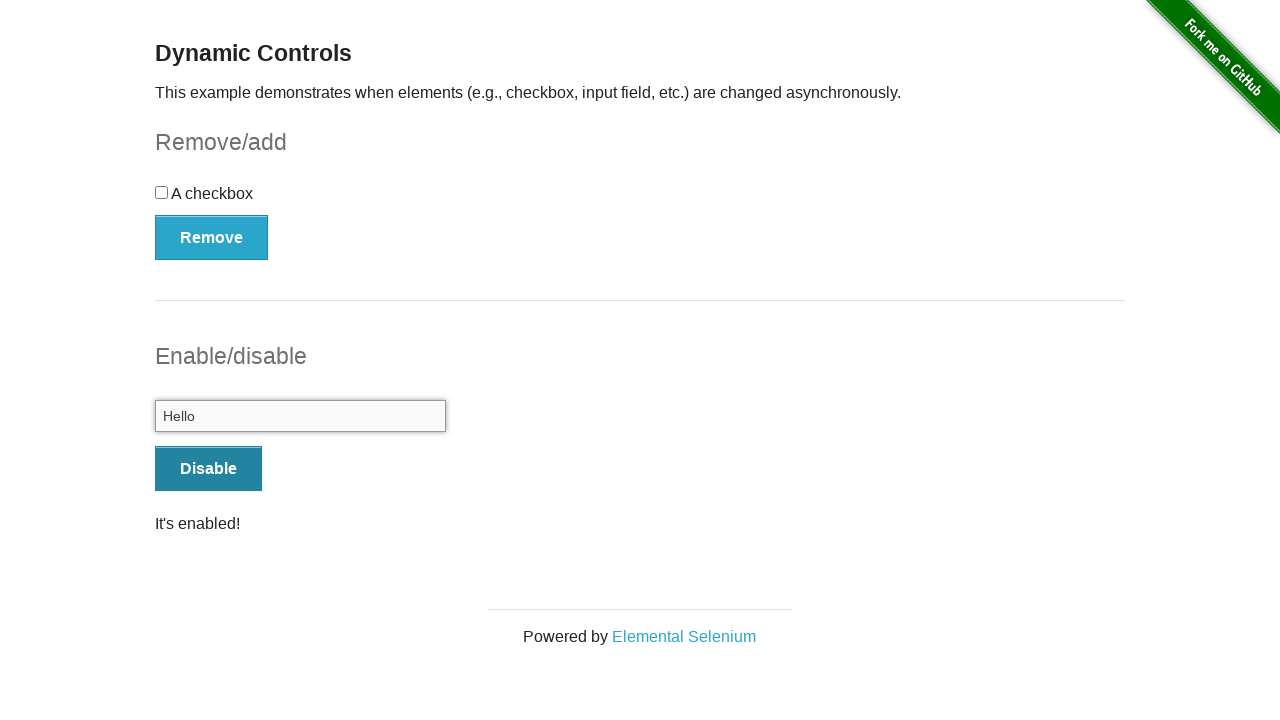